Tests that clicking Clear completed removes completed items

Starting URL: https://demo.playwright.dev/todomvc

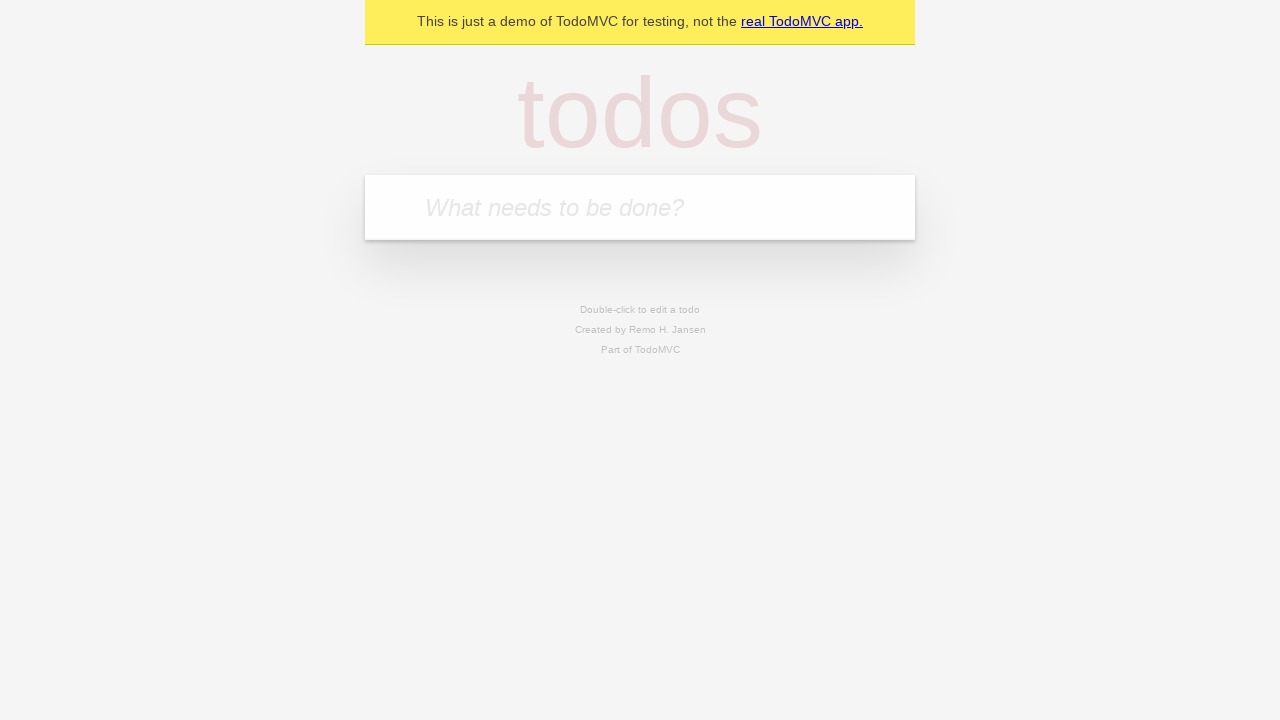

Filled new todo field with 'buy some cheese' on .new-todo
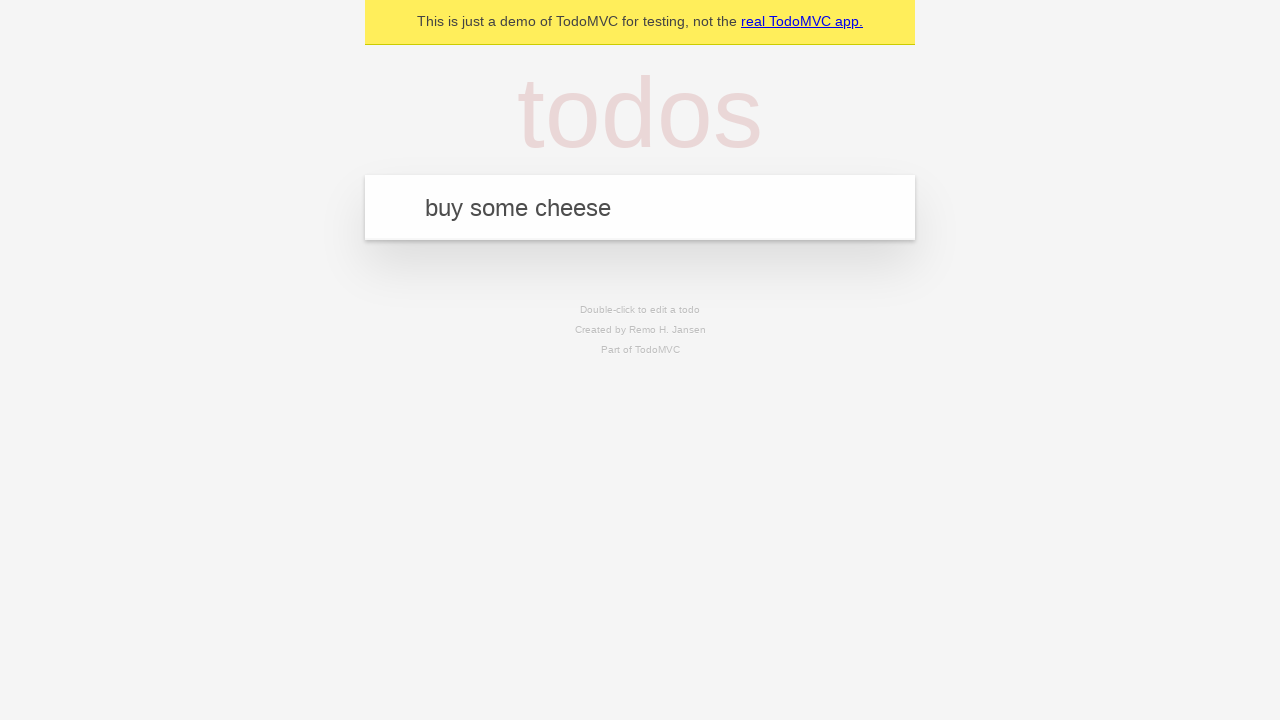

Pressed Enter to add first todo item on .new-todo
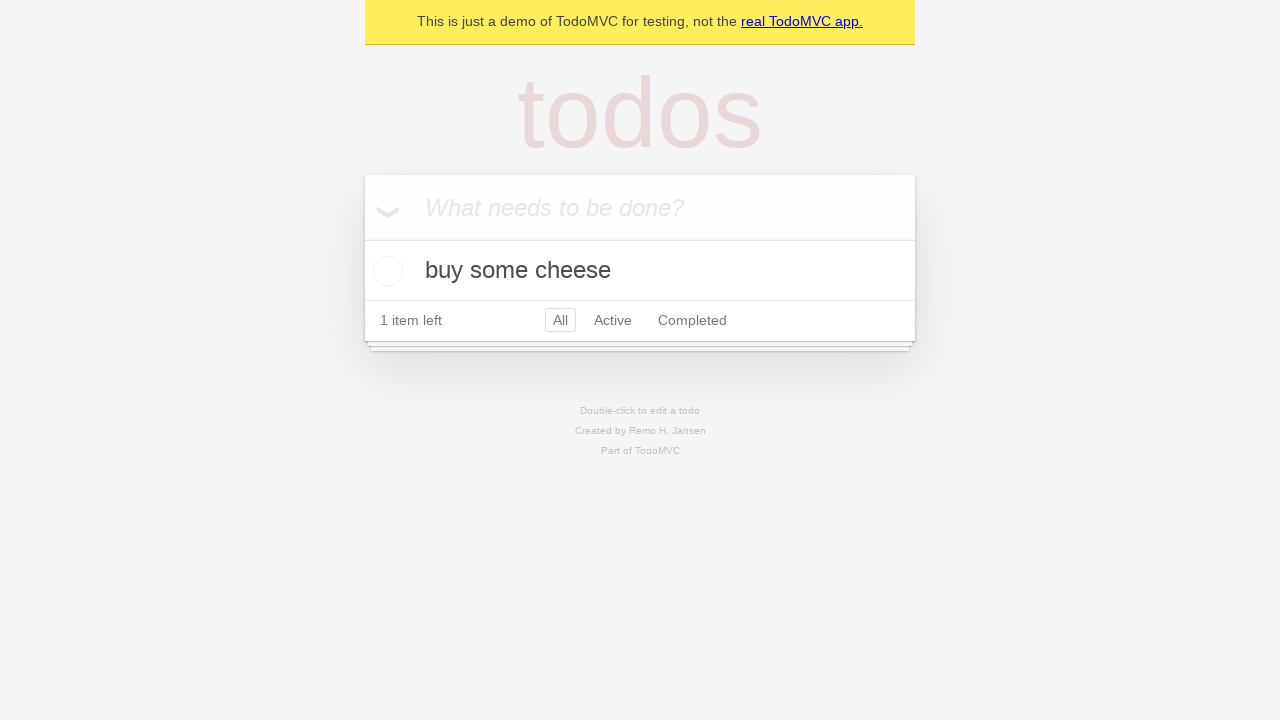

Filled new todo field with 'feed the cat' on .new-todo
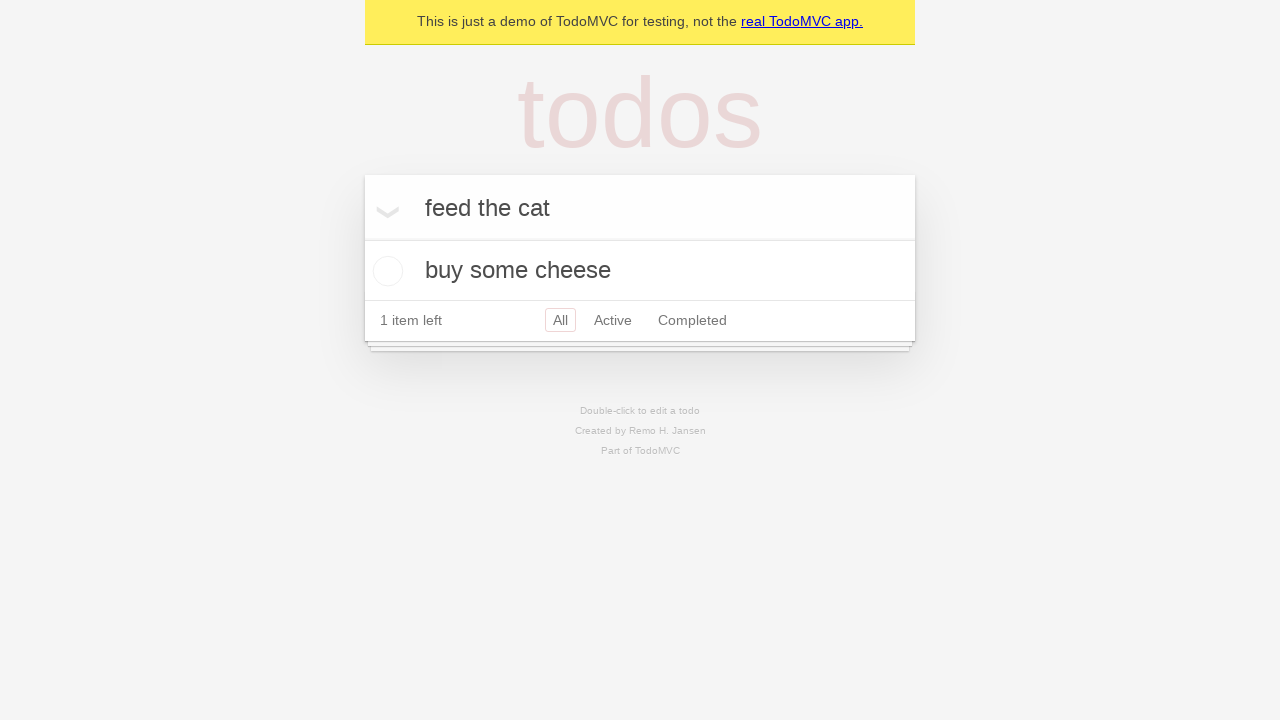

Pressed Enter to add second todo item on .new-todo
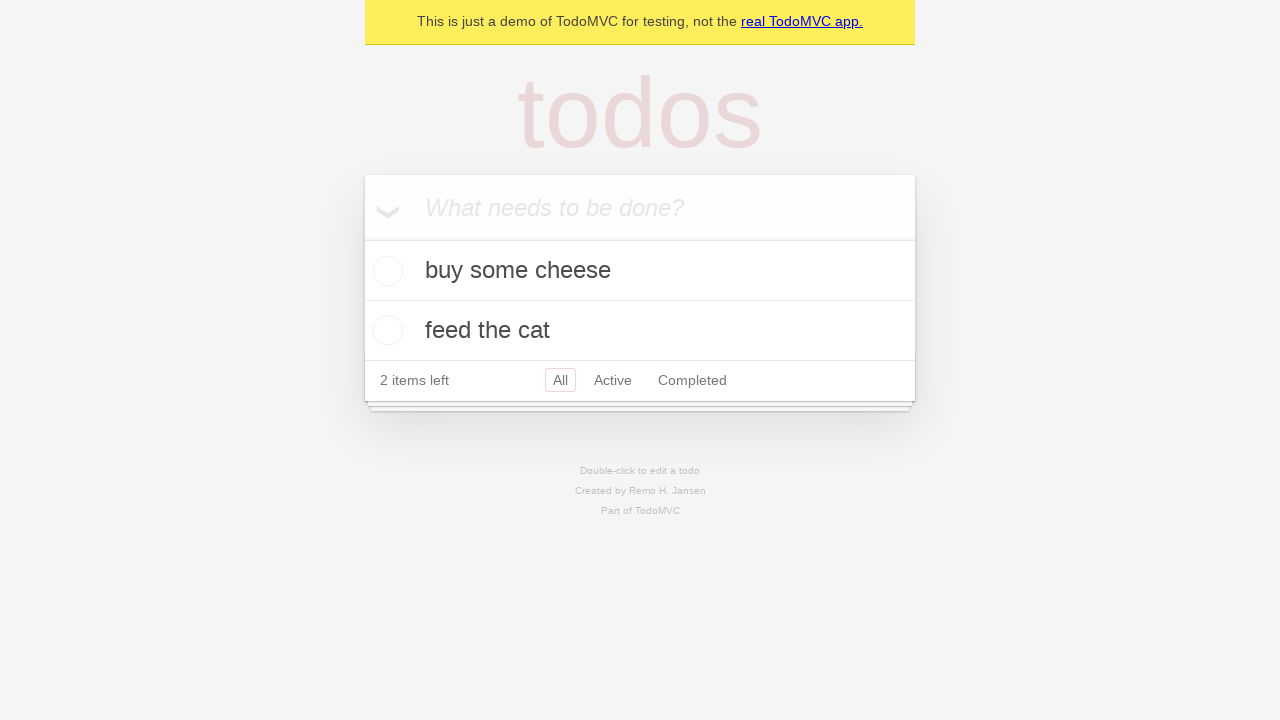

Filled new todo field with 'book a doctors appointment' on .new-todo
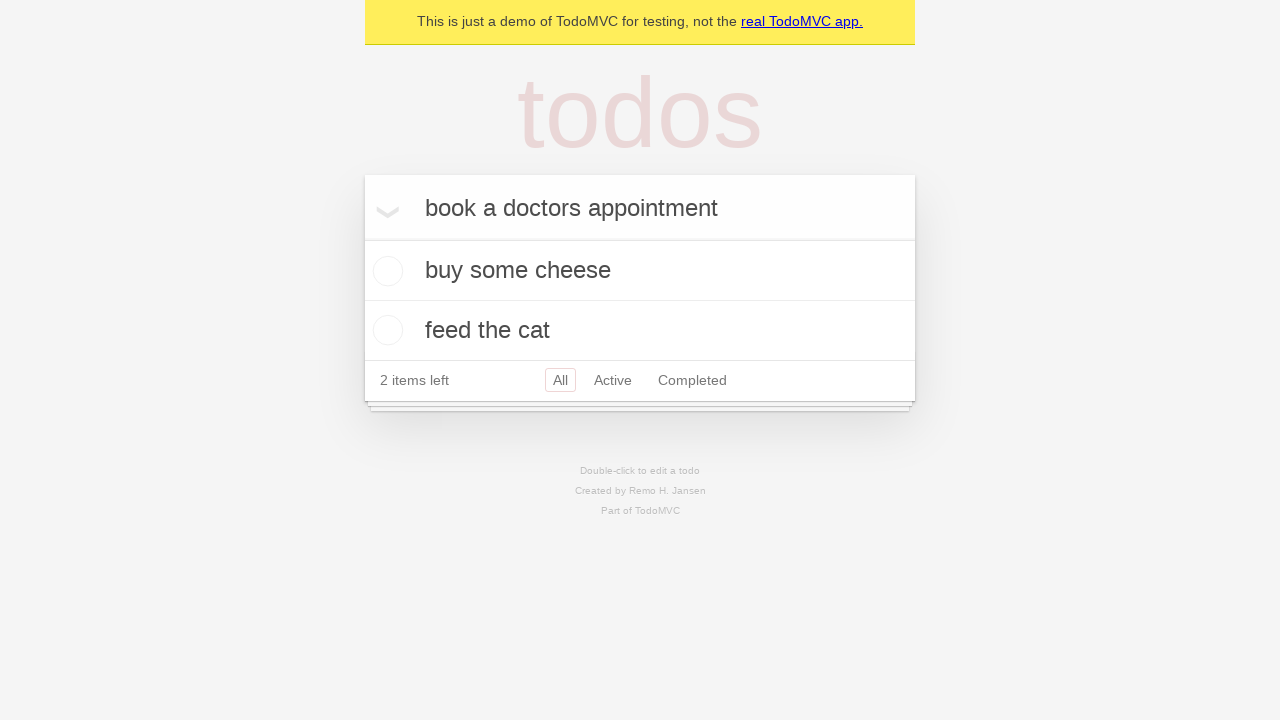

Pressed Enter to add third todo item on .new-todo
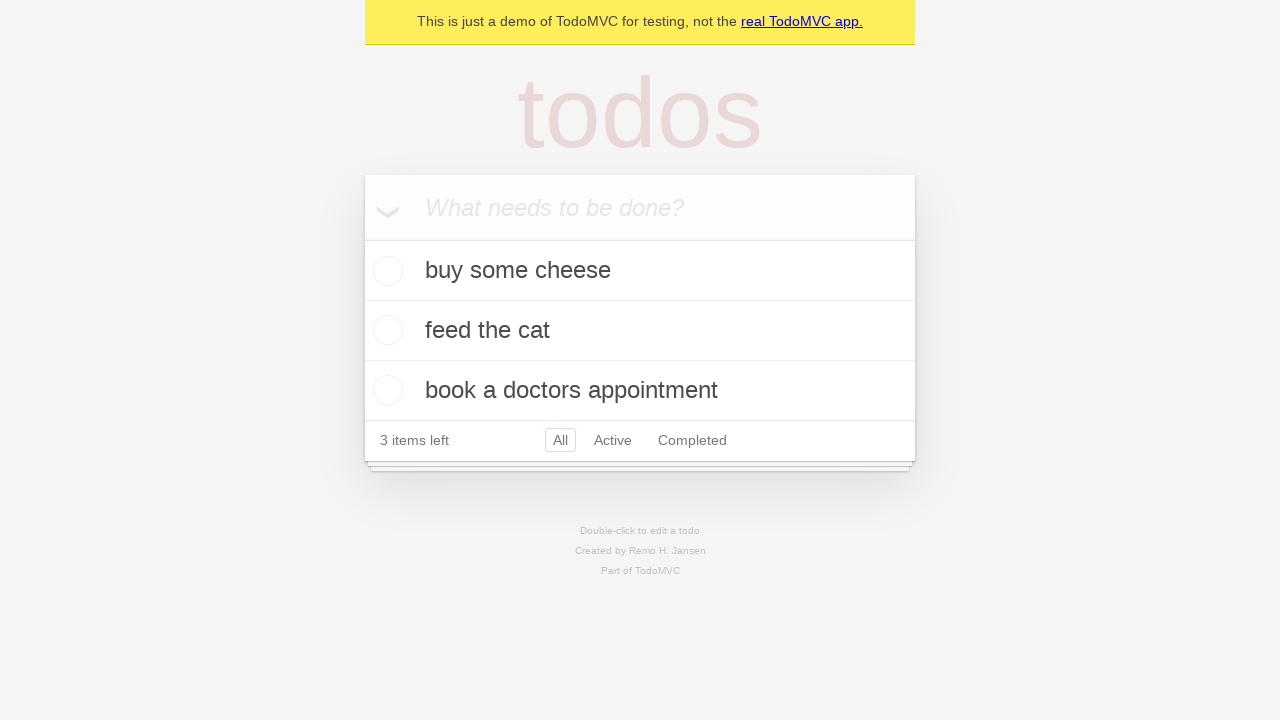

Checked the second todo item as completed at (385, 330) on .todo-list li >> nth=1 >> .toggle
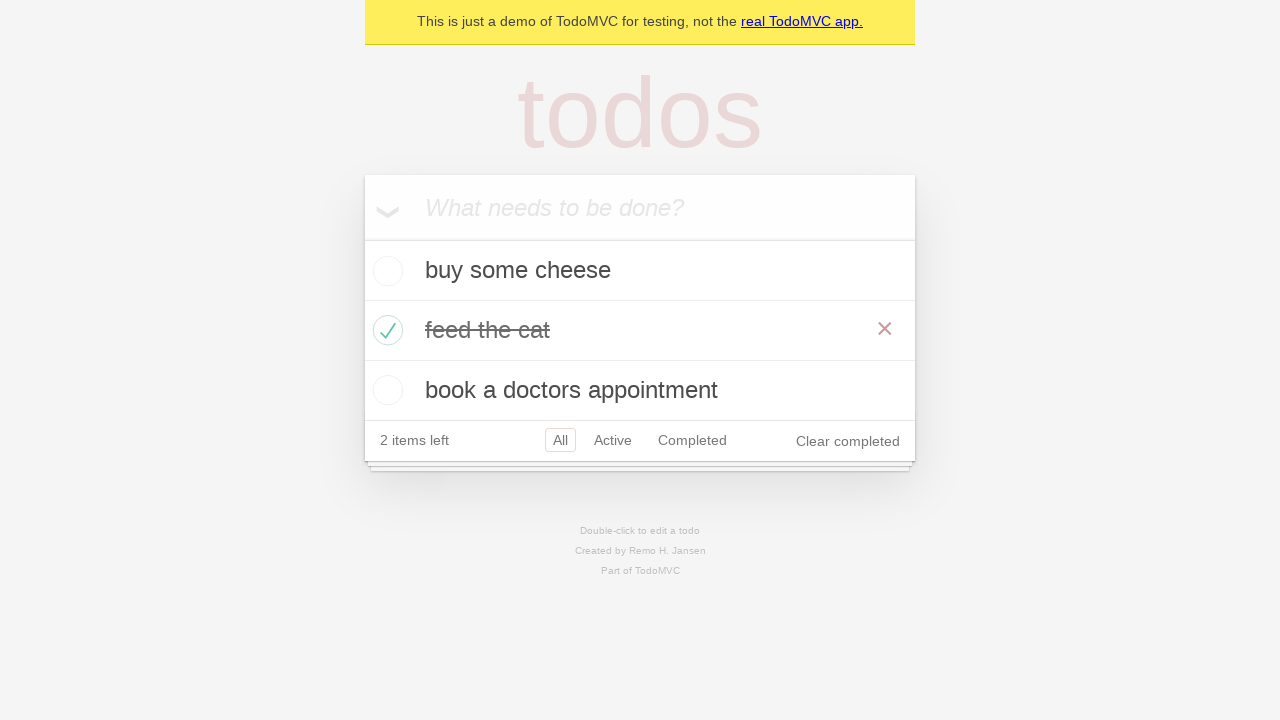

Clicked Clear completed button to remove completed items at (848, 441) on .clear-completed
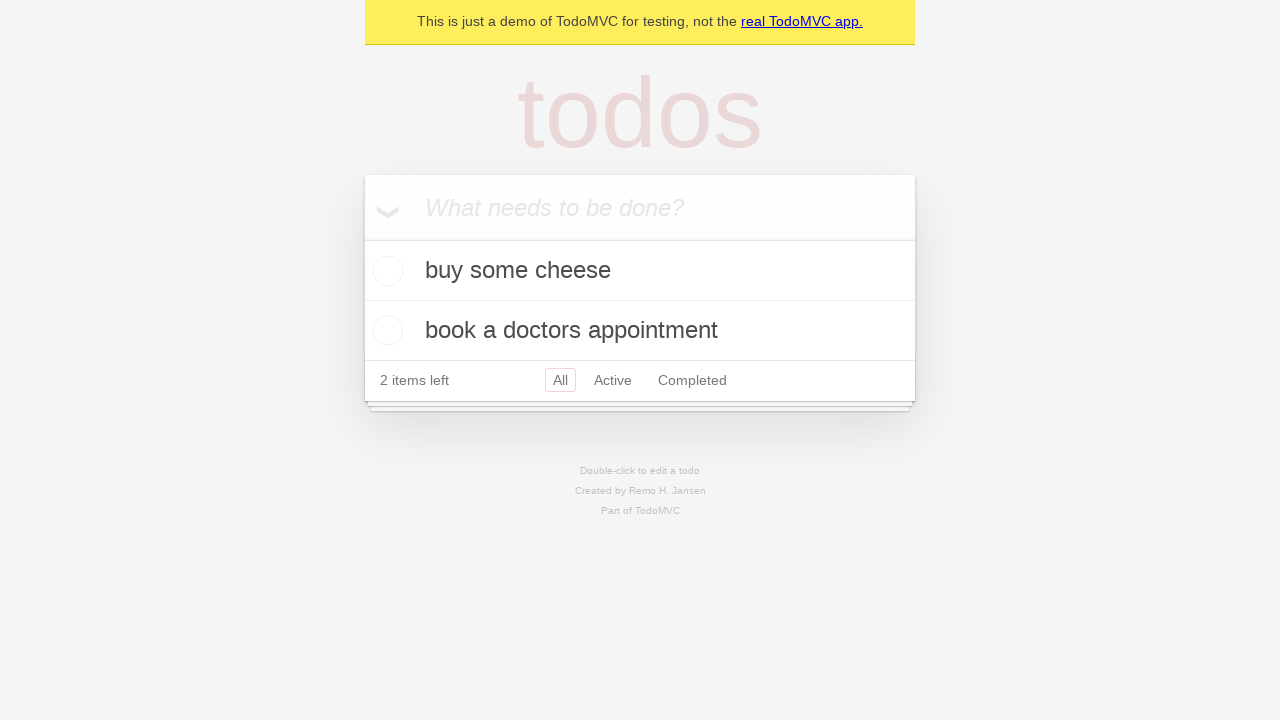

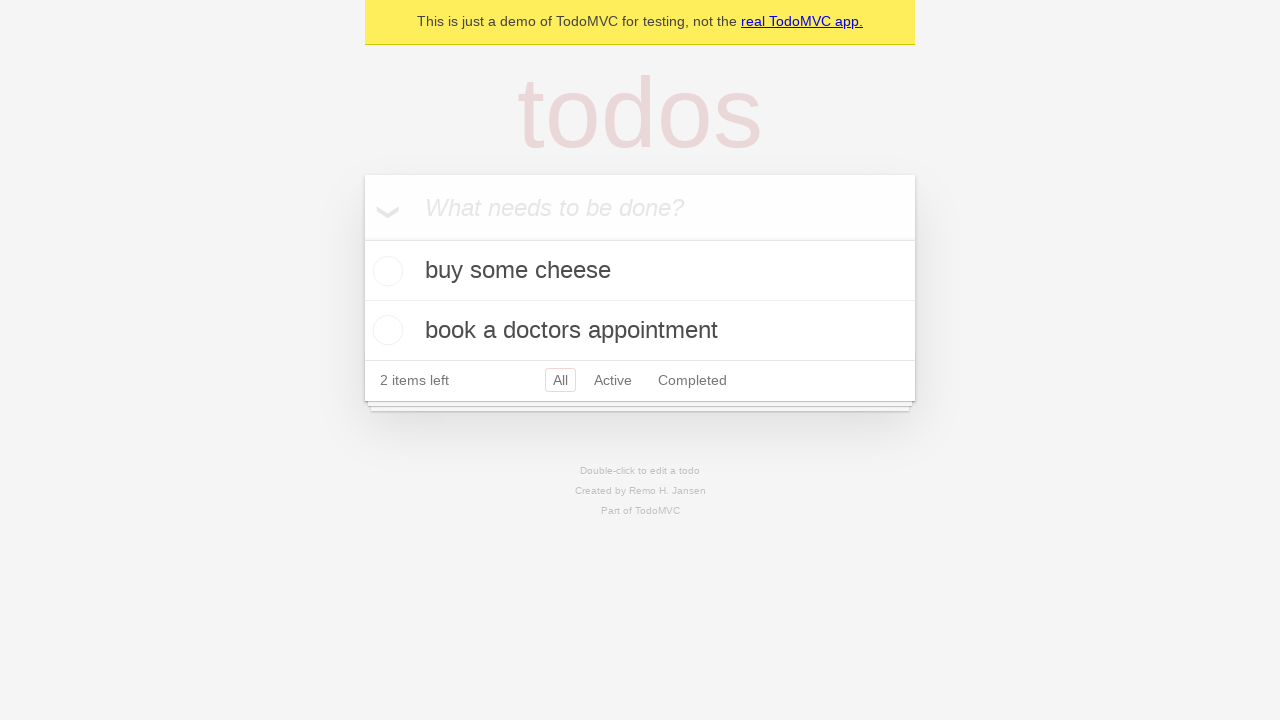